Navigates to a Taipei bus route information page and verifies that the route table structure loads correctly with the expected elements.

Starting URL: https://pda5284.gov.taipei/MQS/route.jsp?rid=17869

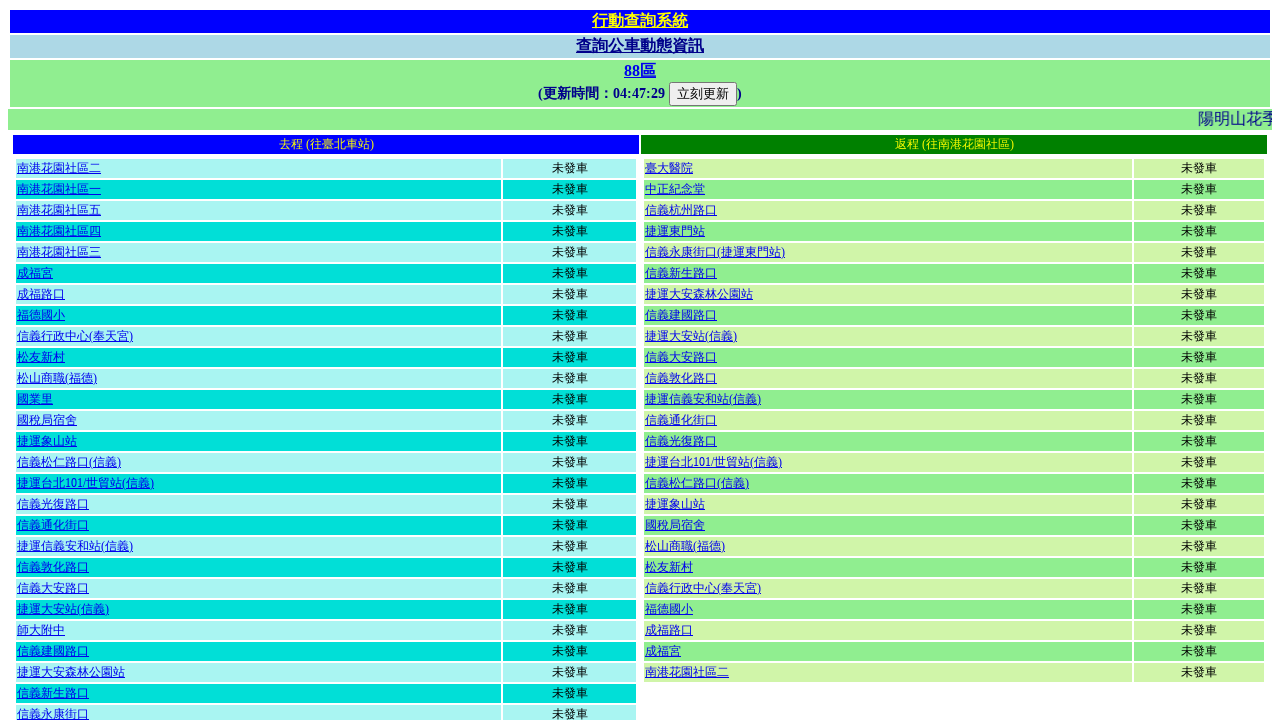

Waited for table element to load on bus route page
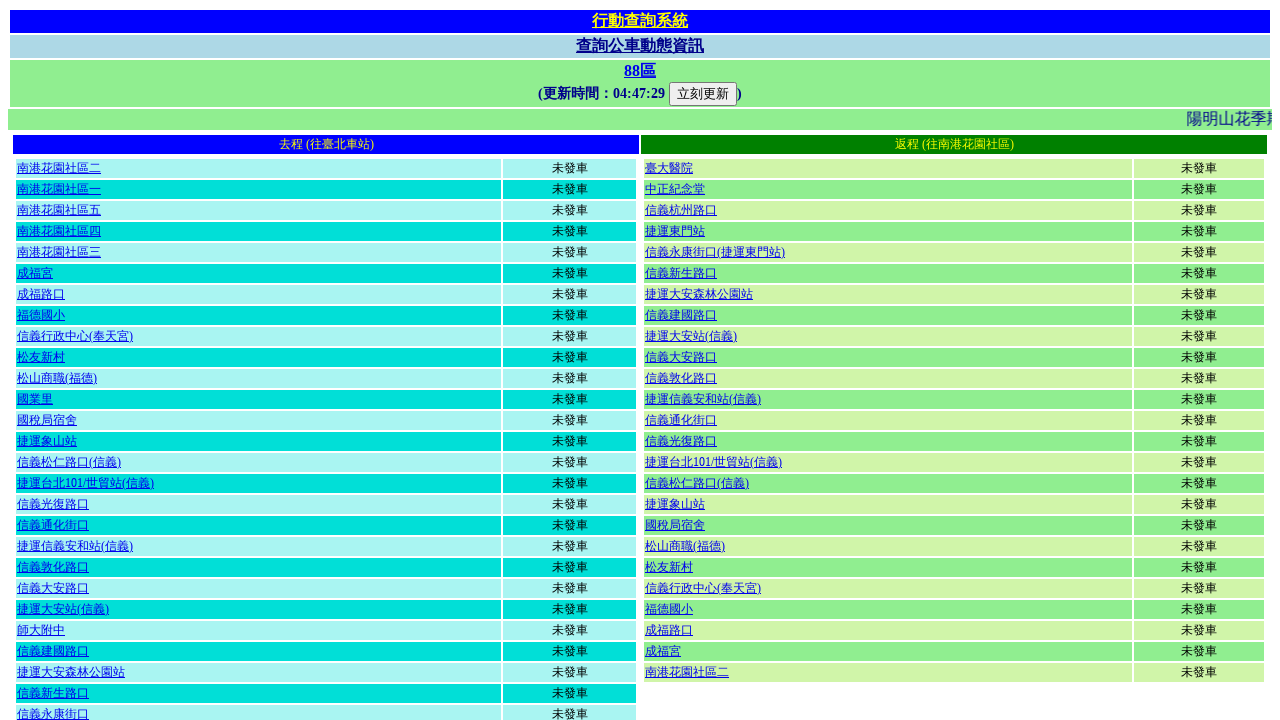

Located all table elements on the page
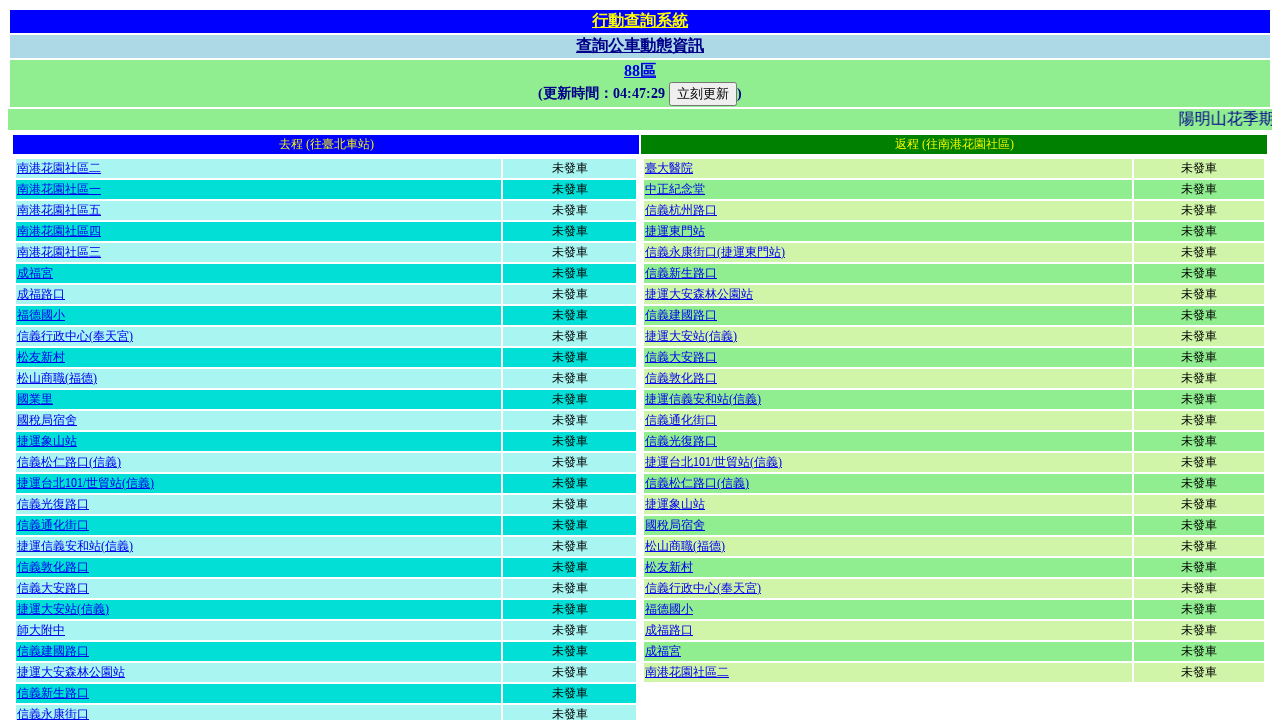

Waited for first table to be ready
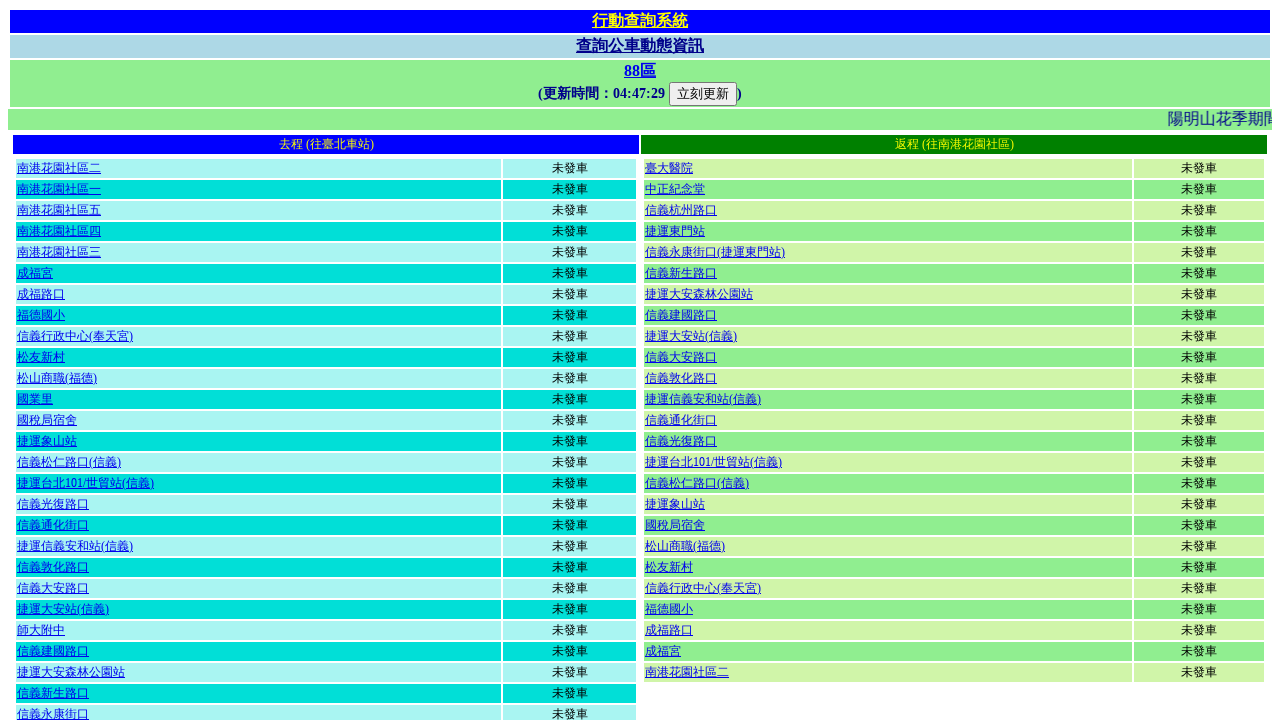

Verified table rows are present in route information table
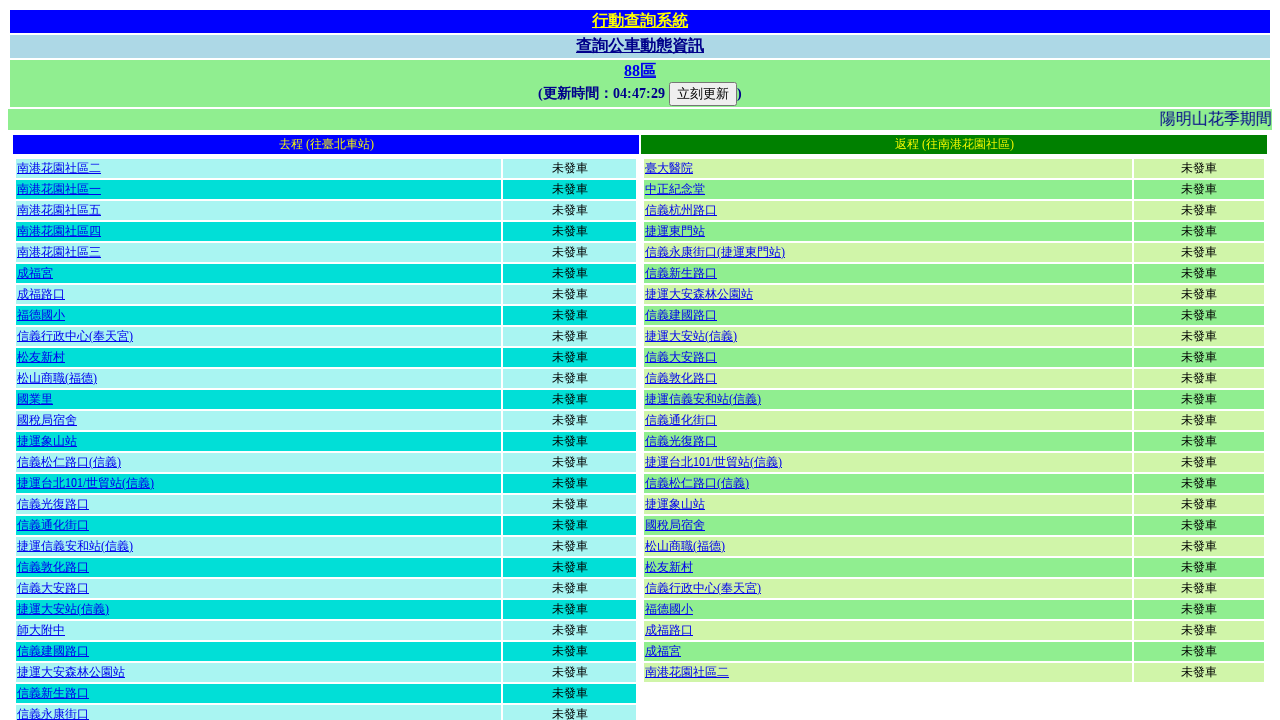

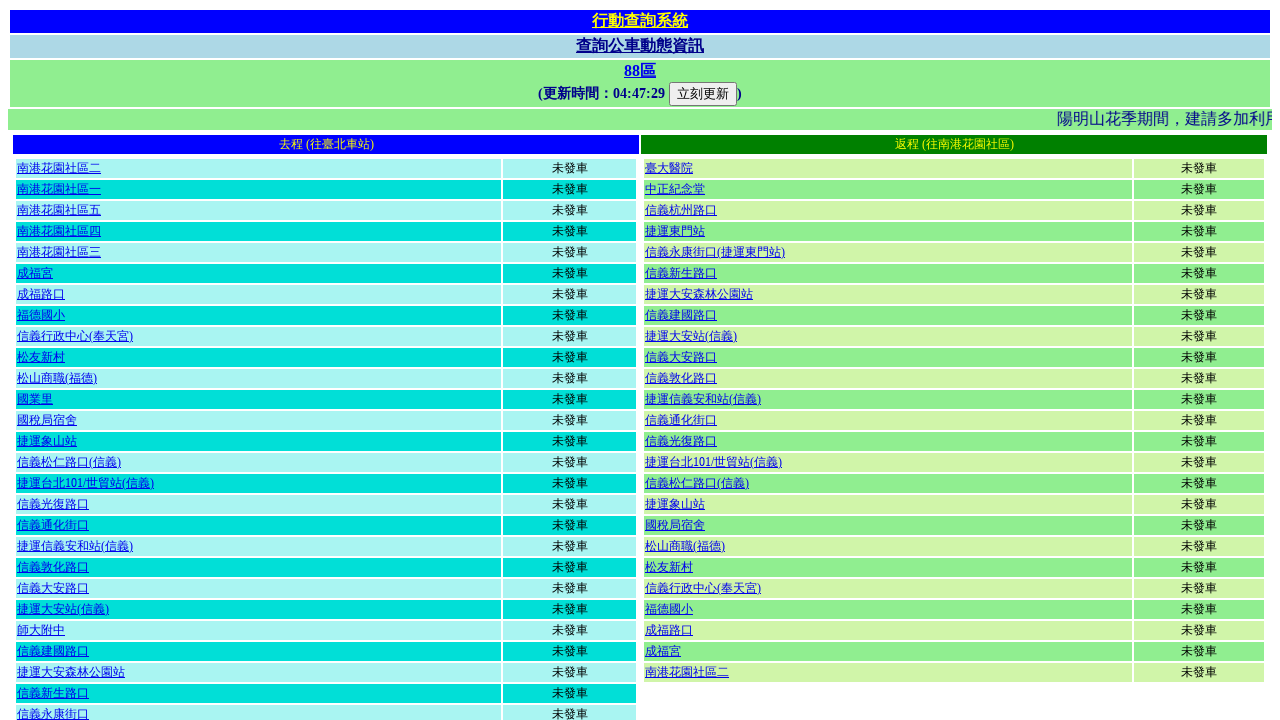